Adds broccoli to cart and opens the cart overlay to view the item

Starting URL: https://rahulshettyacademy.com/seleniumPractise/#/

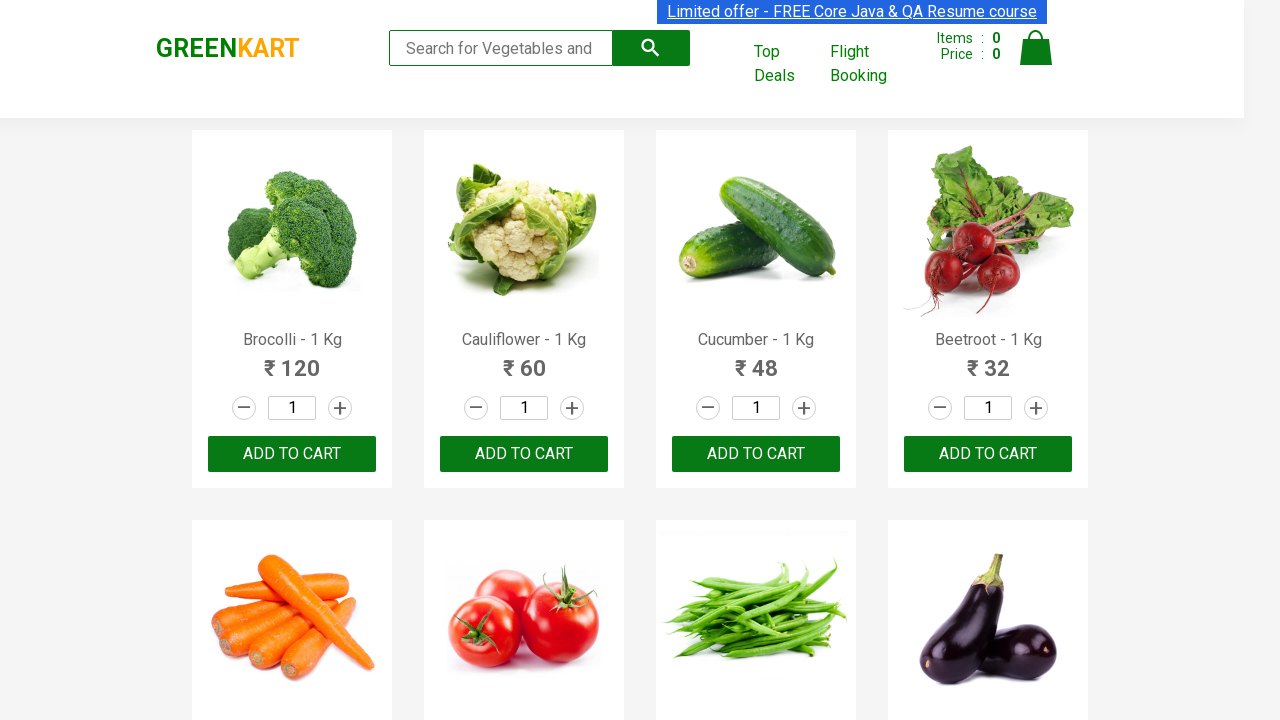

Filled search field with 'brocolli' on .search-keyword
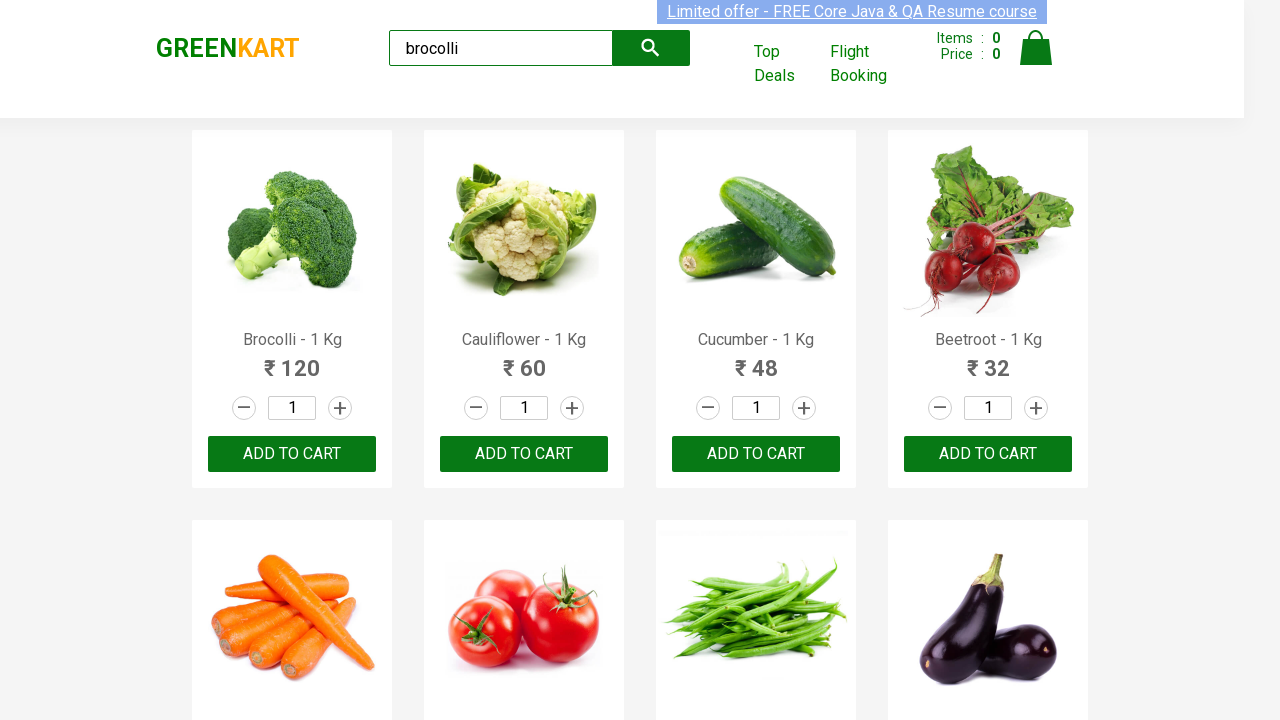

Clicked increment button first time at (340, 408) on .increment
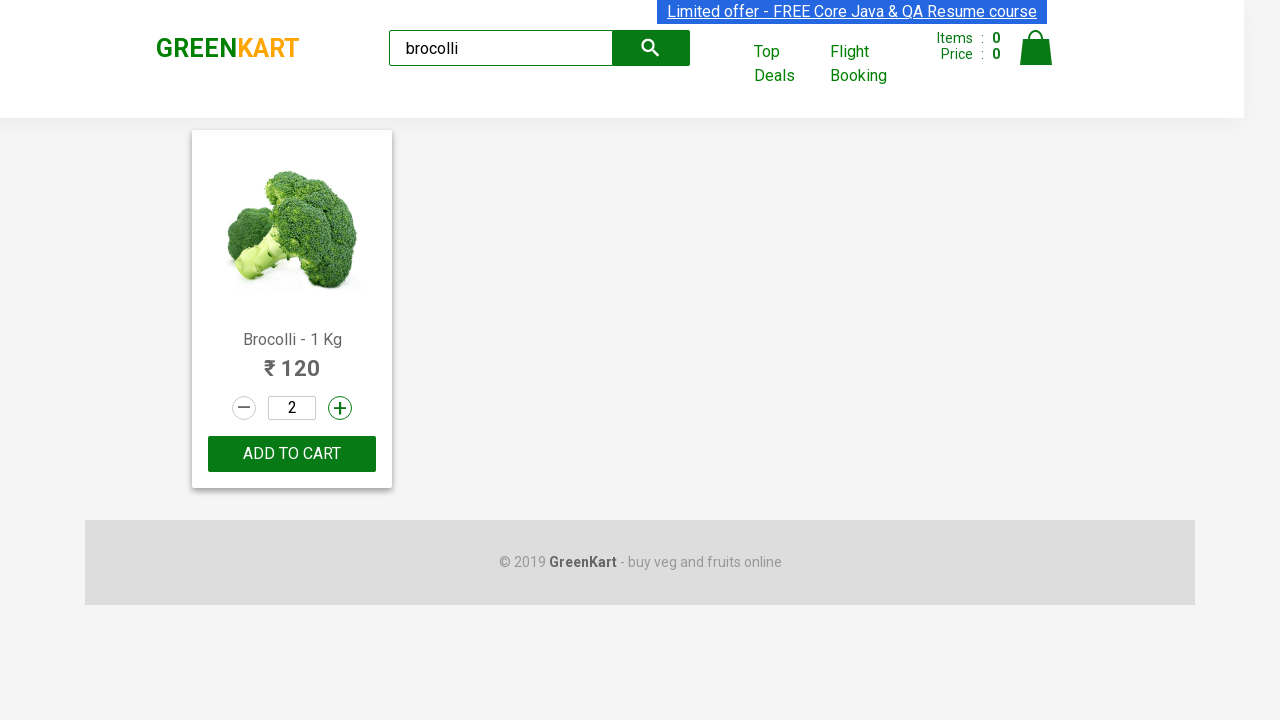

Clicked increment button second time at (340, 408) on .increment
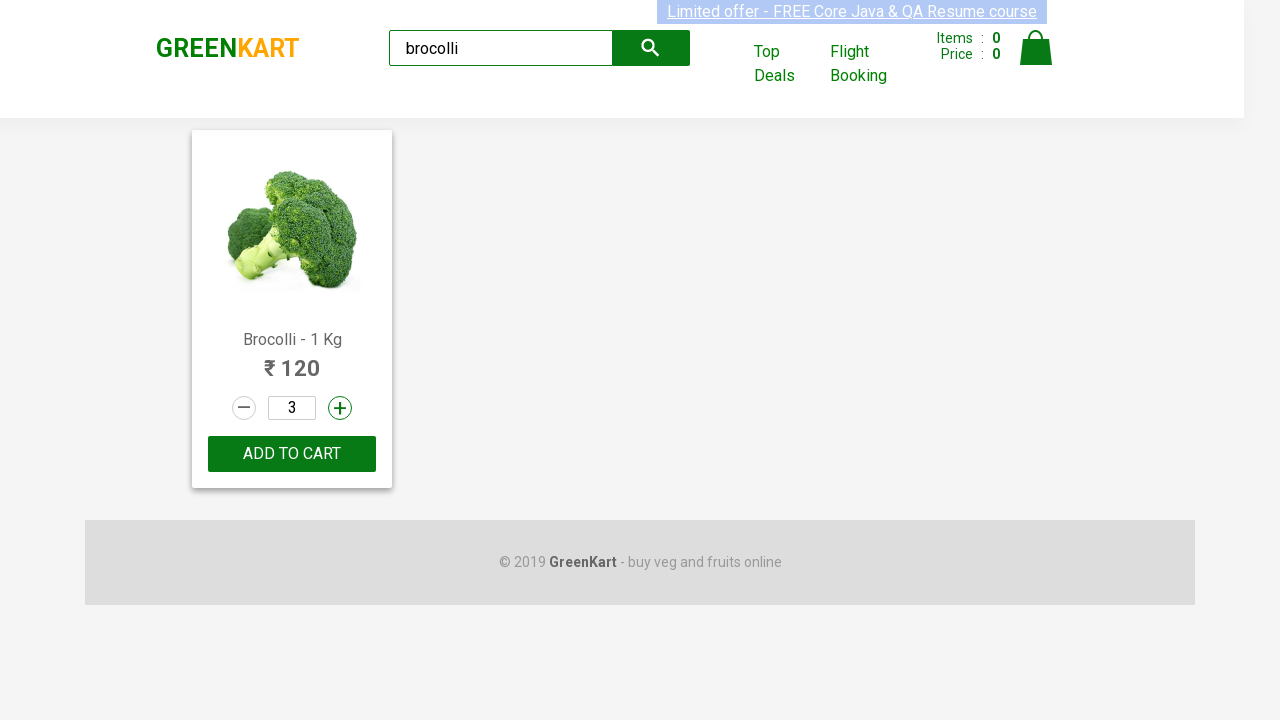

Clicked ADD TO CART button to add broccoli to cart at (292, 454) on button[type="button"]:has-text("ADD TO CART")
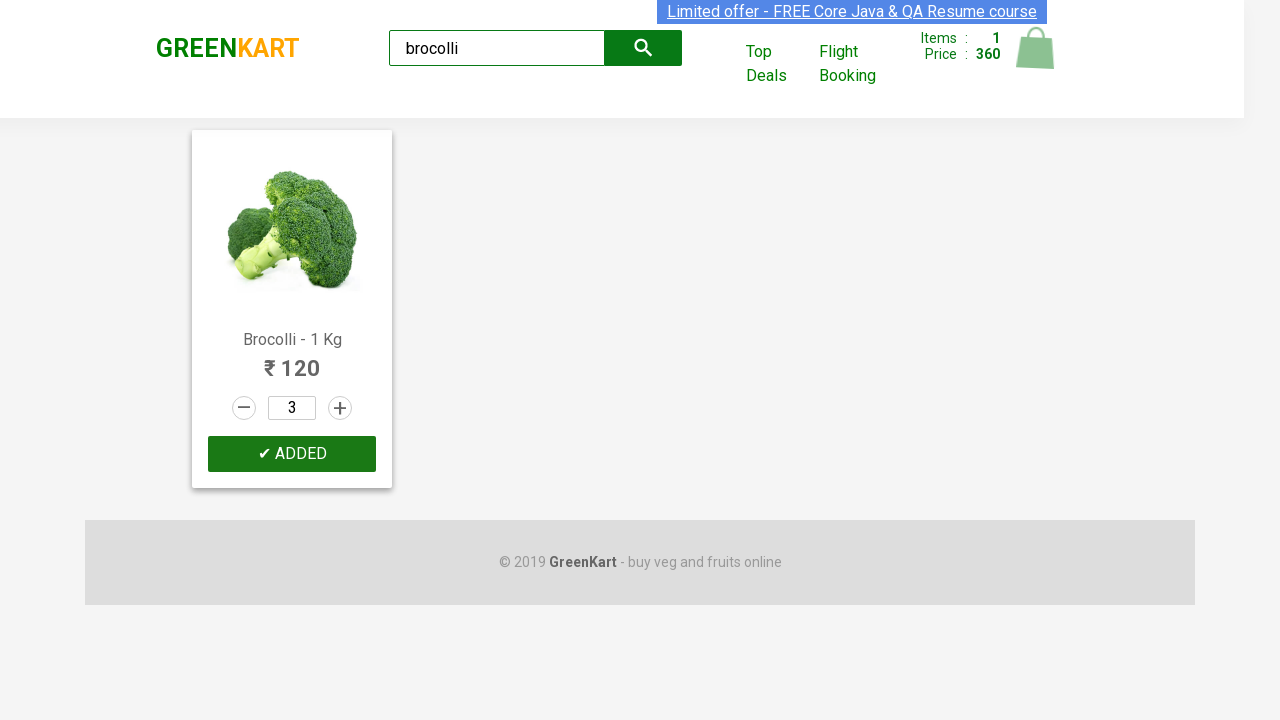

Clicked cart icon to open cart overlay at (1036, 59) on .cart-icon
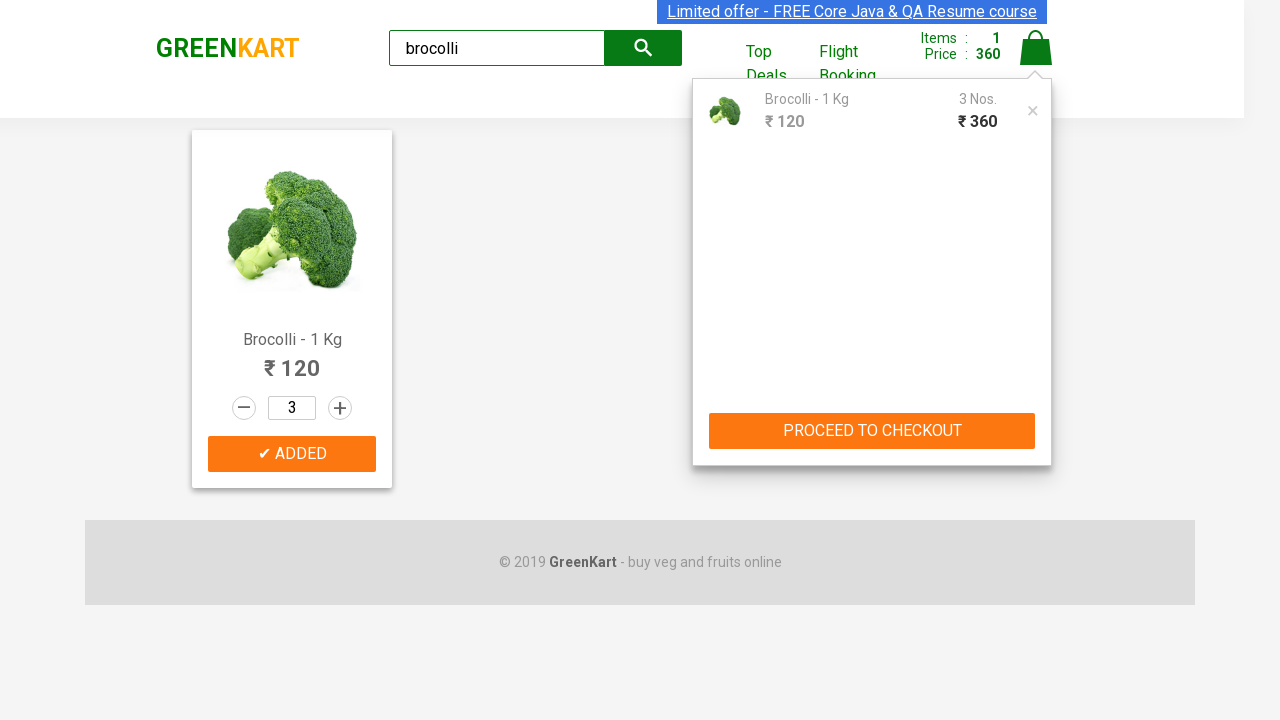

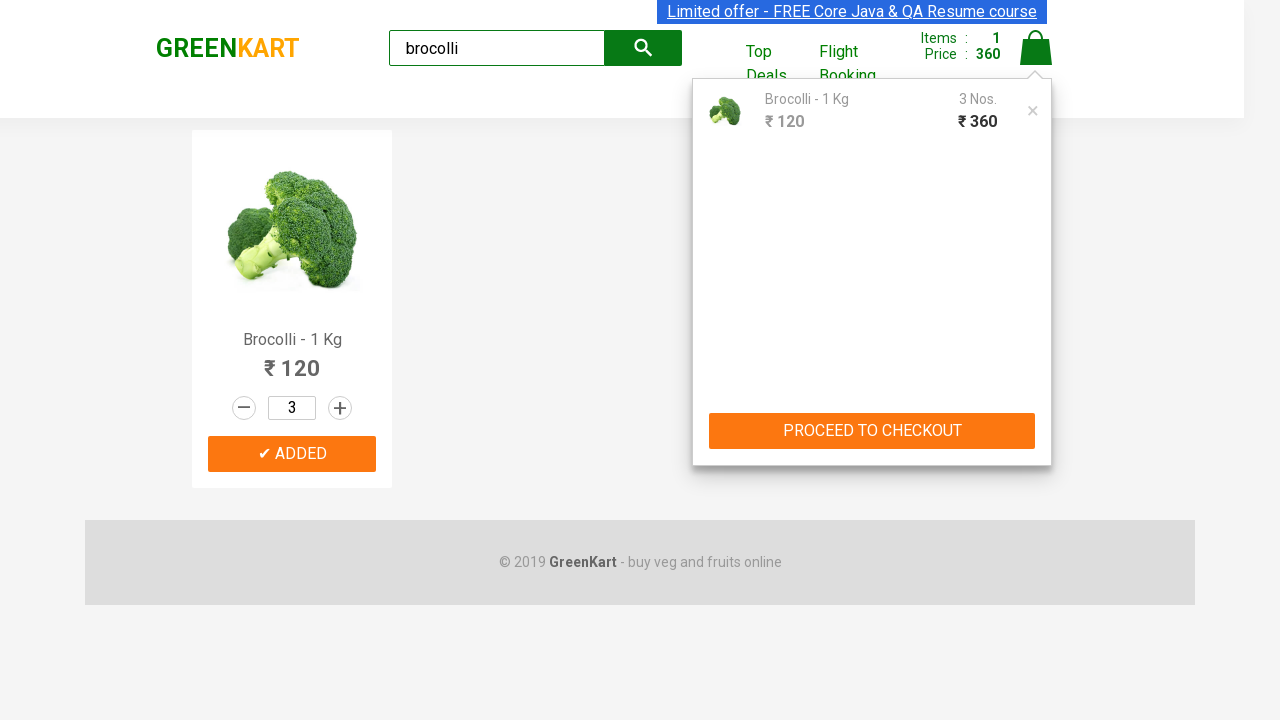